Tests handling of new browser windows by clicking a link that opens a new tab and navigating between windows

Starting URL: https://opensource-demo.orangehrmlive.com/web/index.php/auth/login

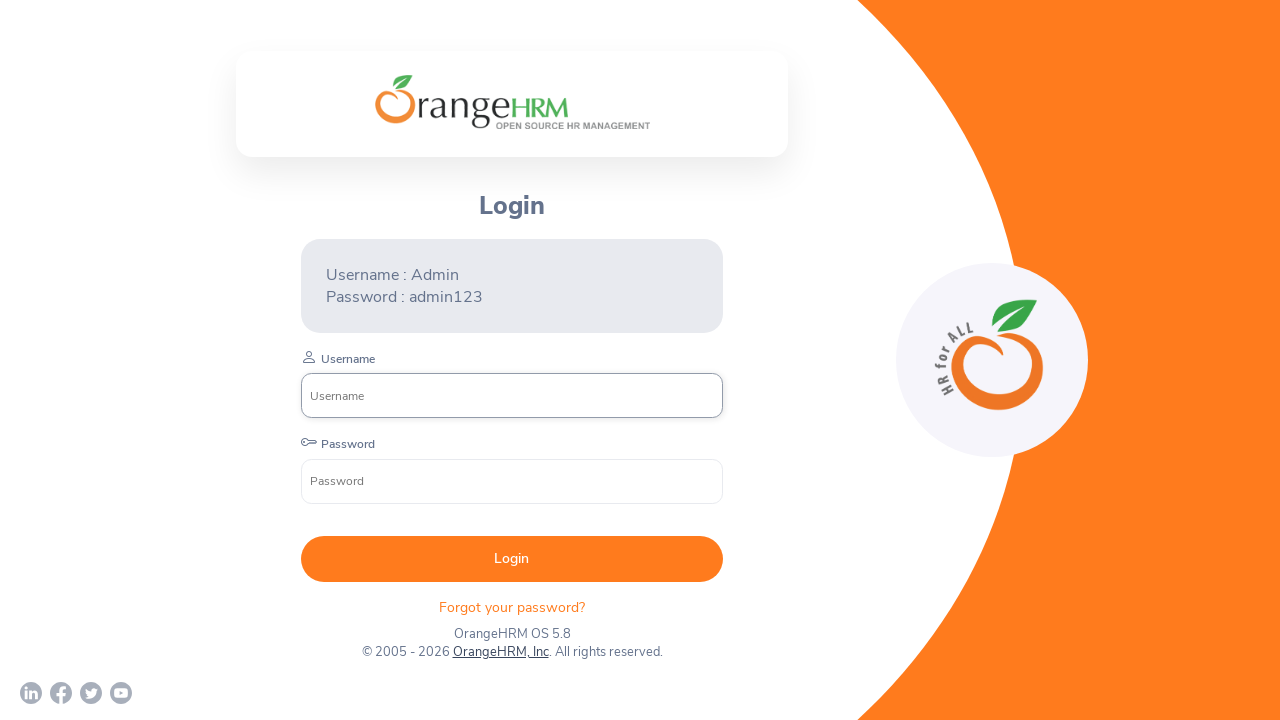

Clicked on OrangeHRM, Inc link to open new window at (500, 652) on xpath=//a[normalize-space()='OrangeHRM, Inc']
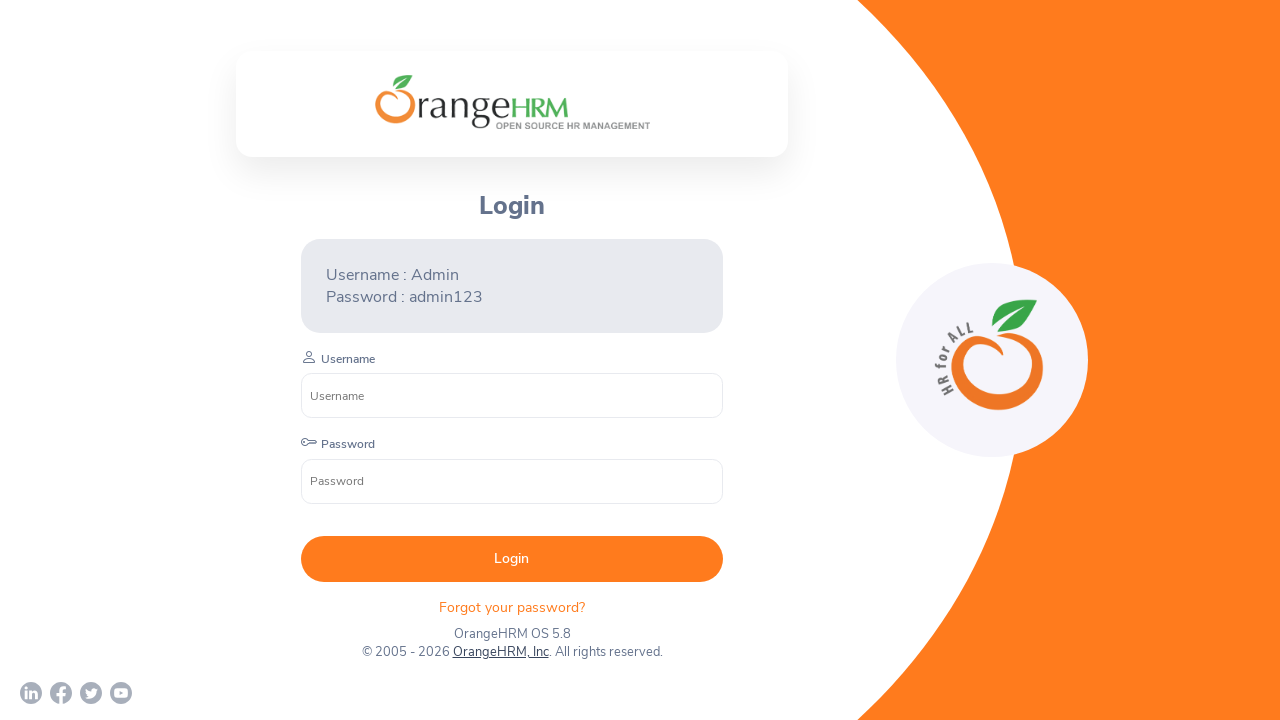

Waited 5 seconds for new window to open
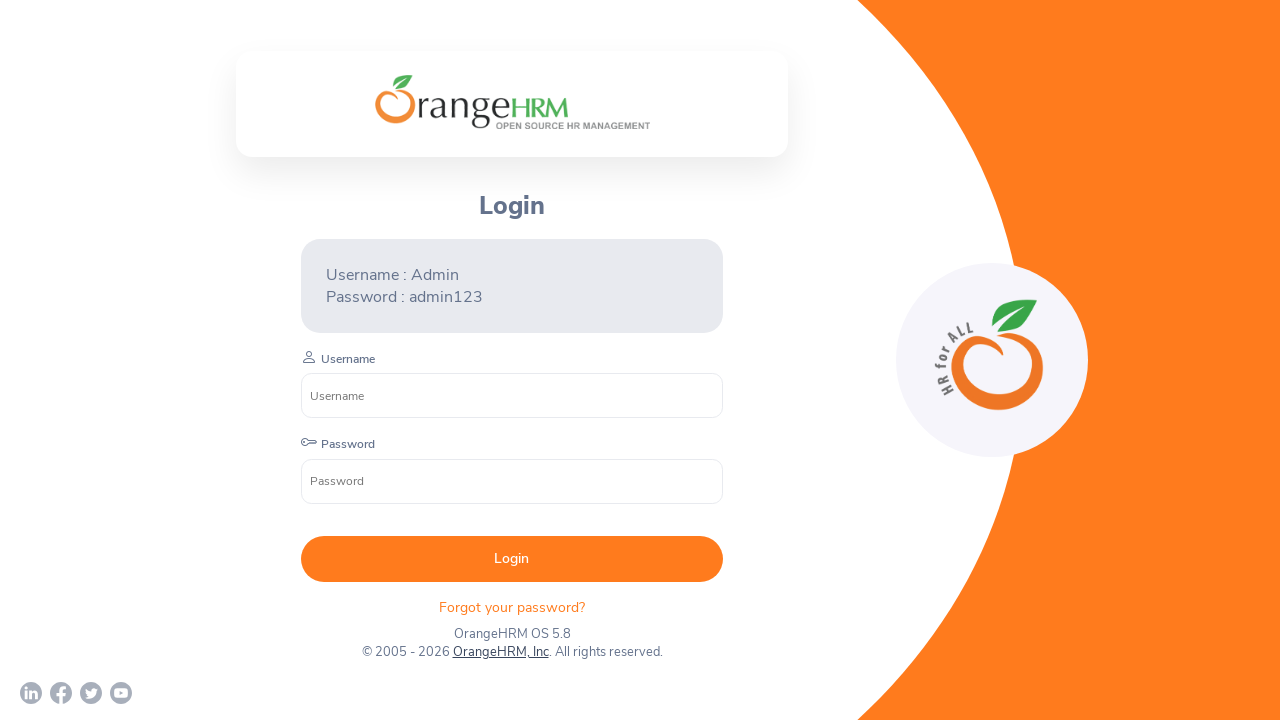

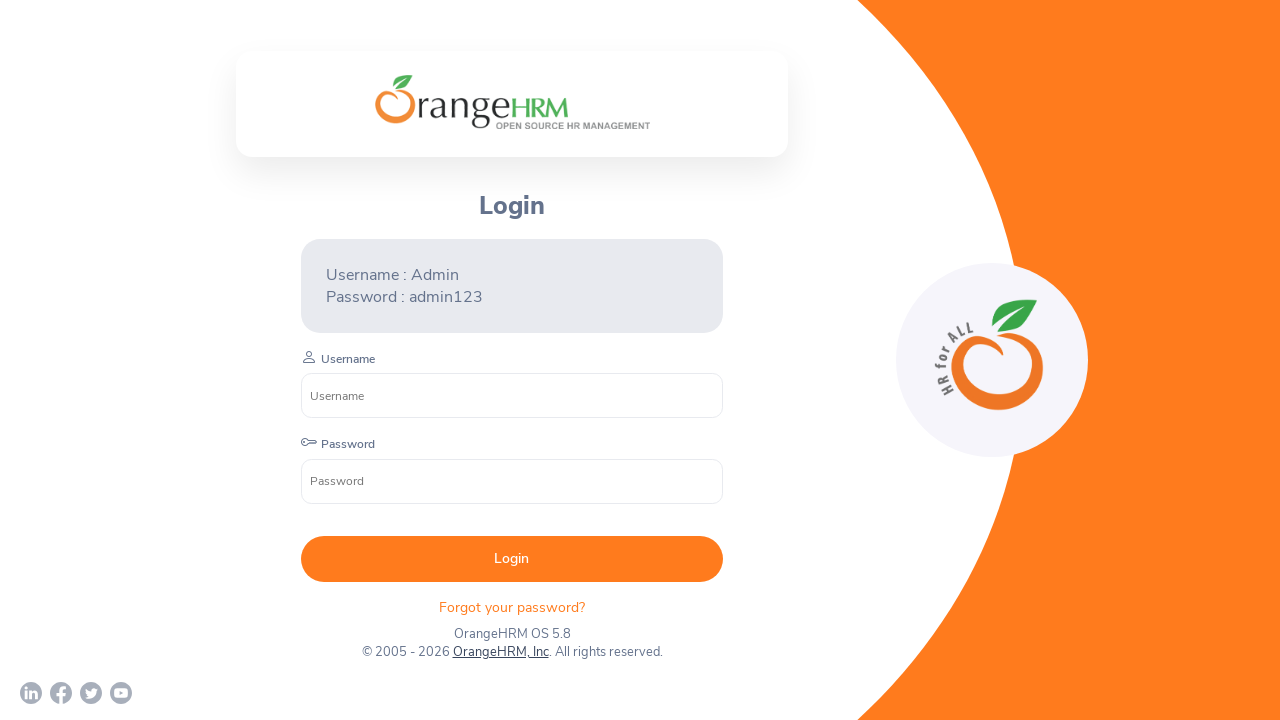